Navigates to the login page and then to the register page by clicking the register button

Starting URL: https://elsewedy123.github.io/Egyplast/

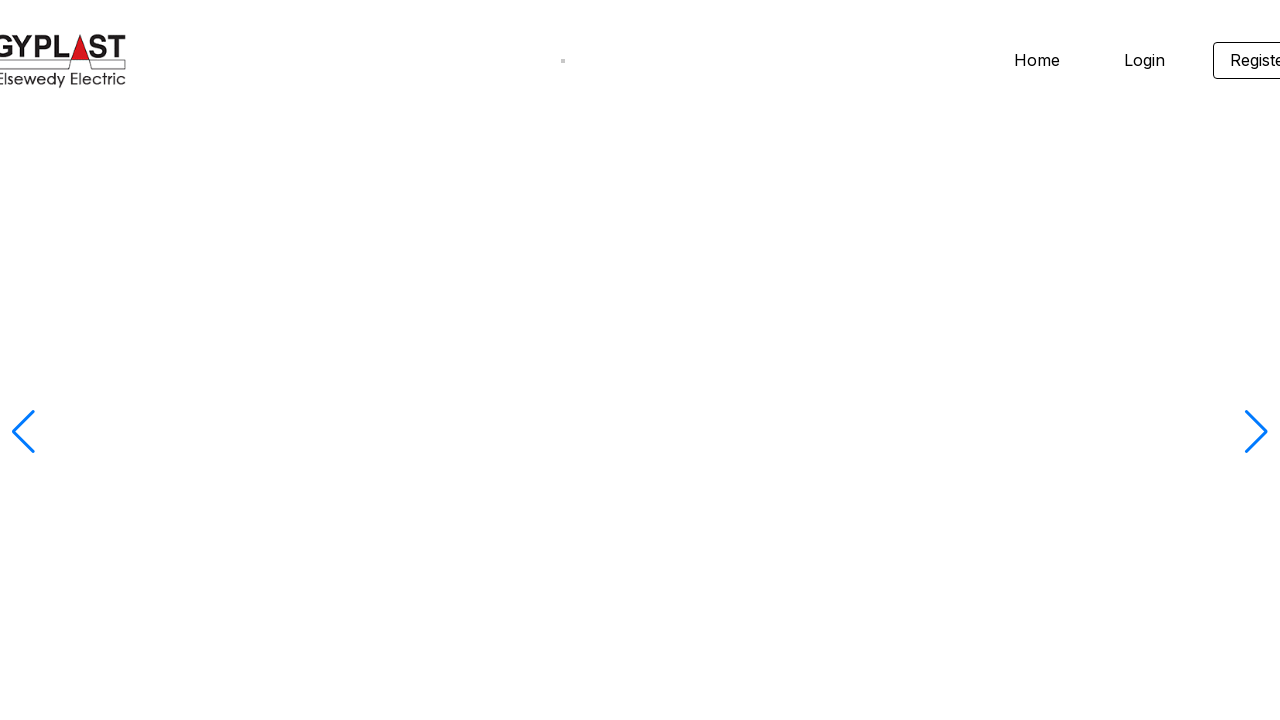

Clicked login button to navigate to login page at (1144, 60) on .homeheader-login1
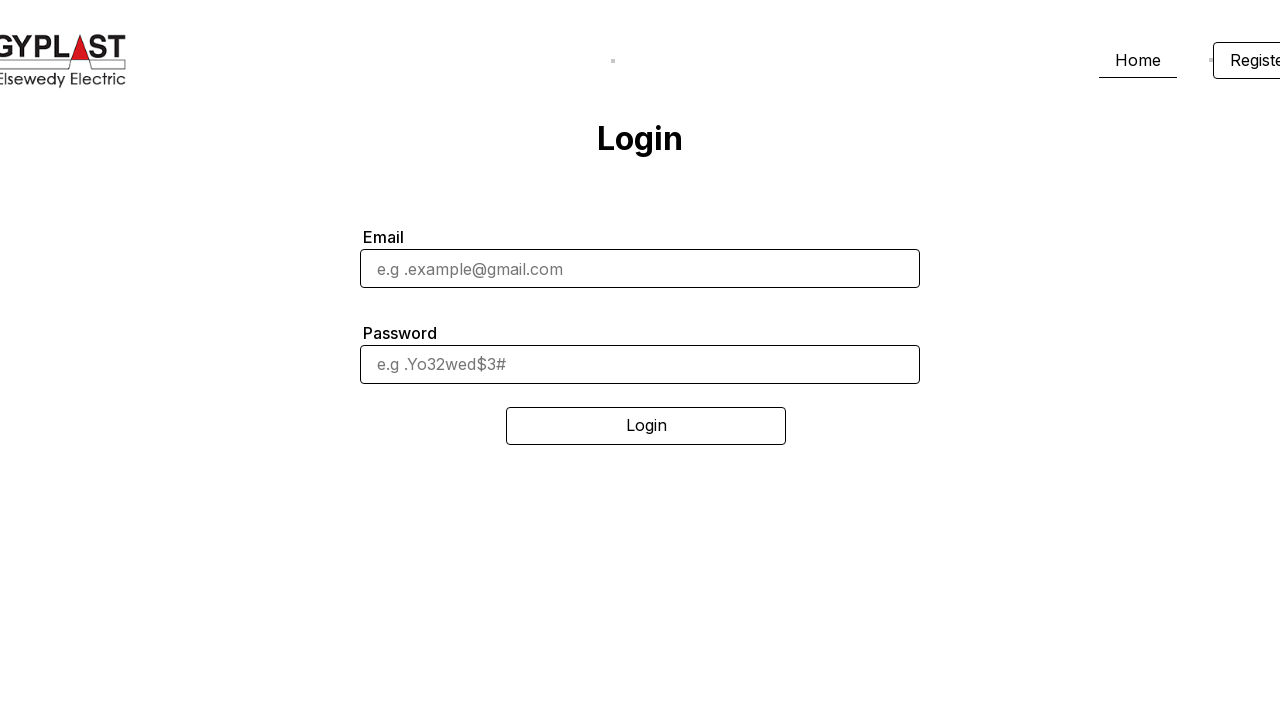

Clicked register button to navigate to register page at (1232, 60) on .loginheader-register
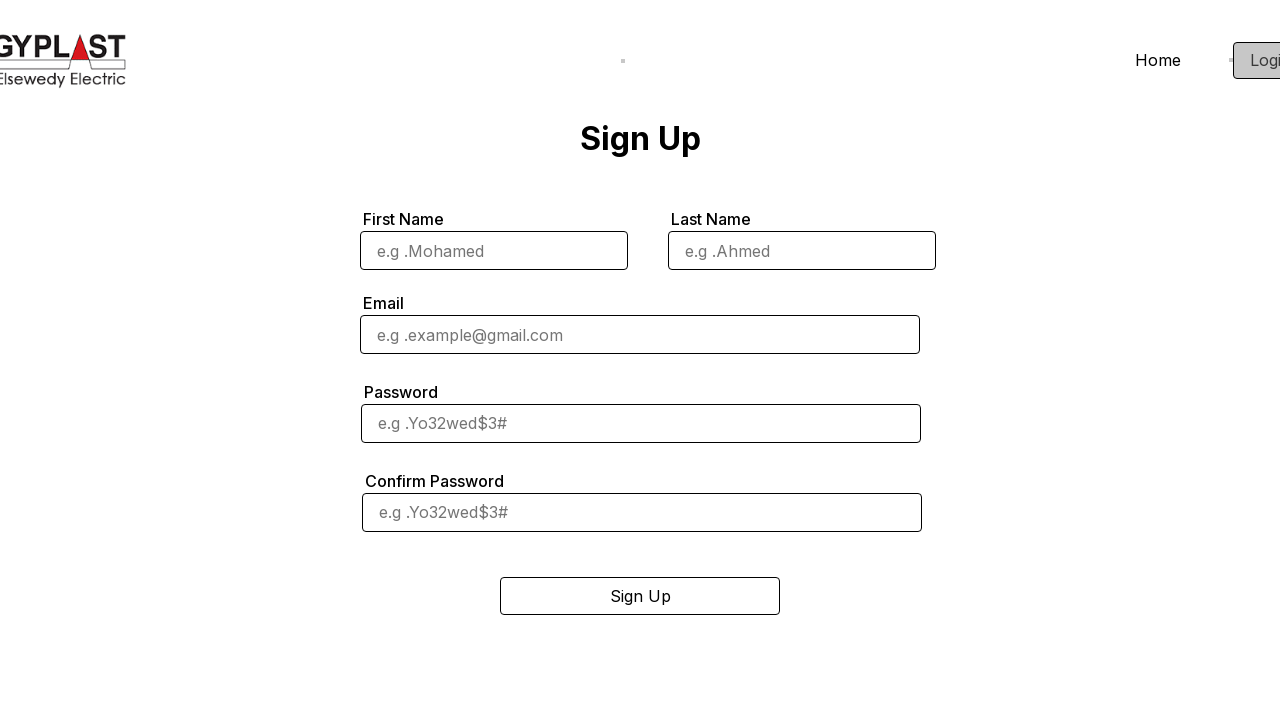

Waited for page to load with domcontentloaded state
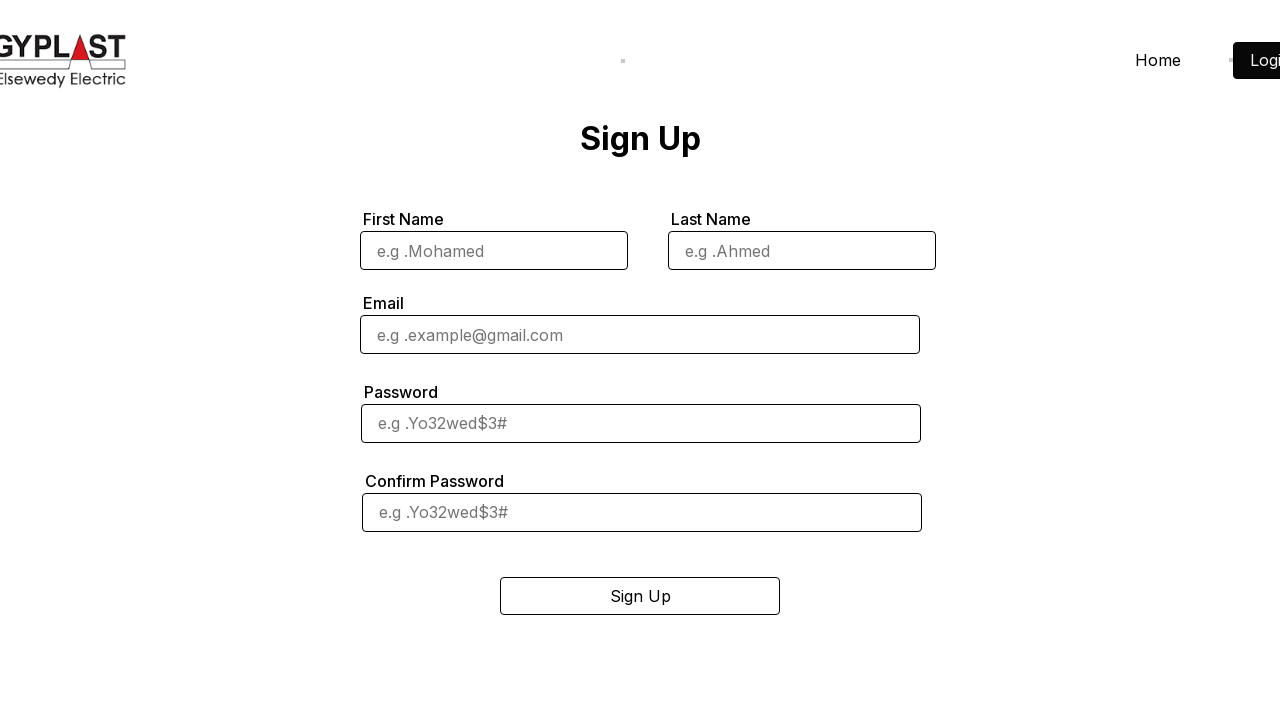

Verified page title is 'Sign-Up - Egyplast Website'
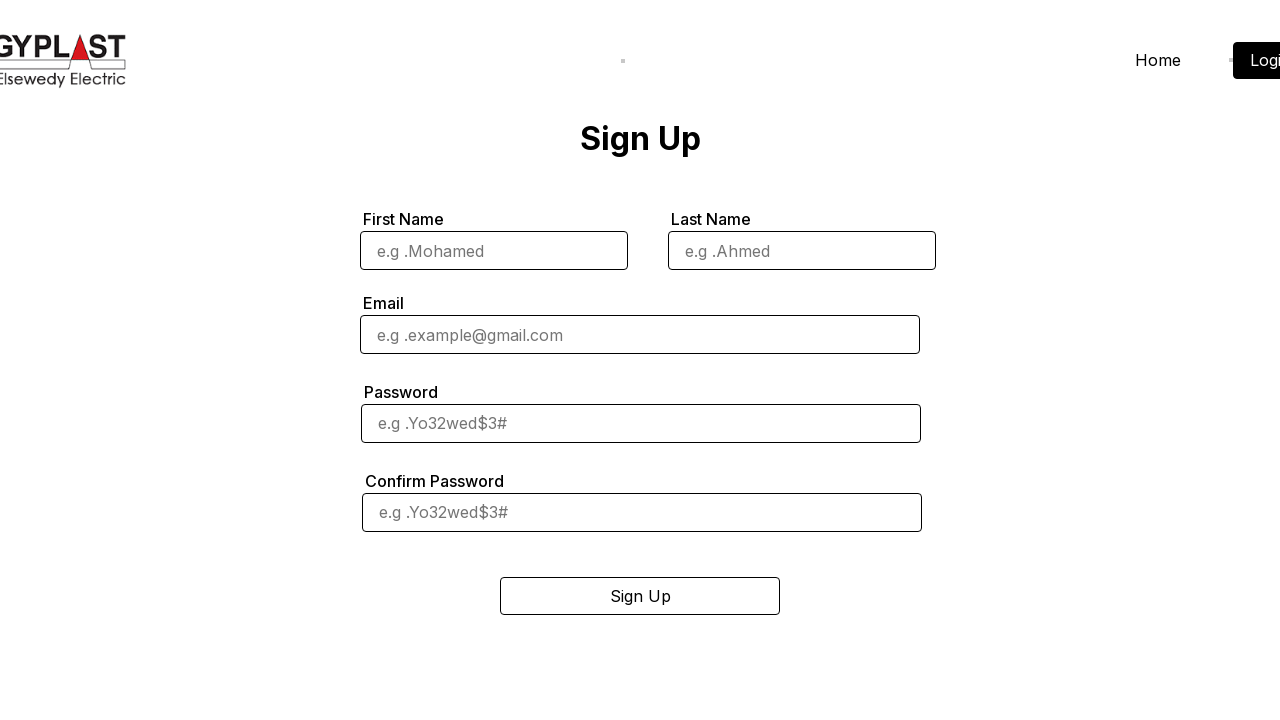

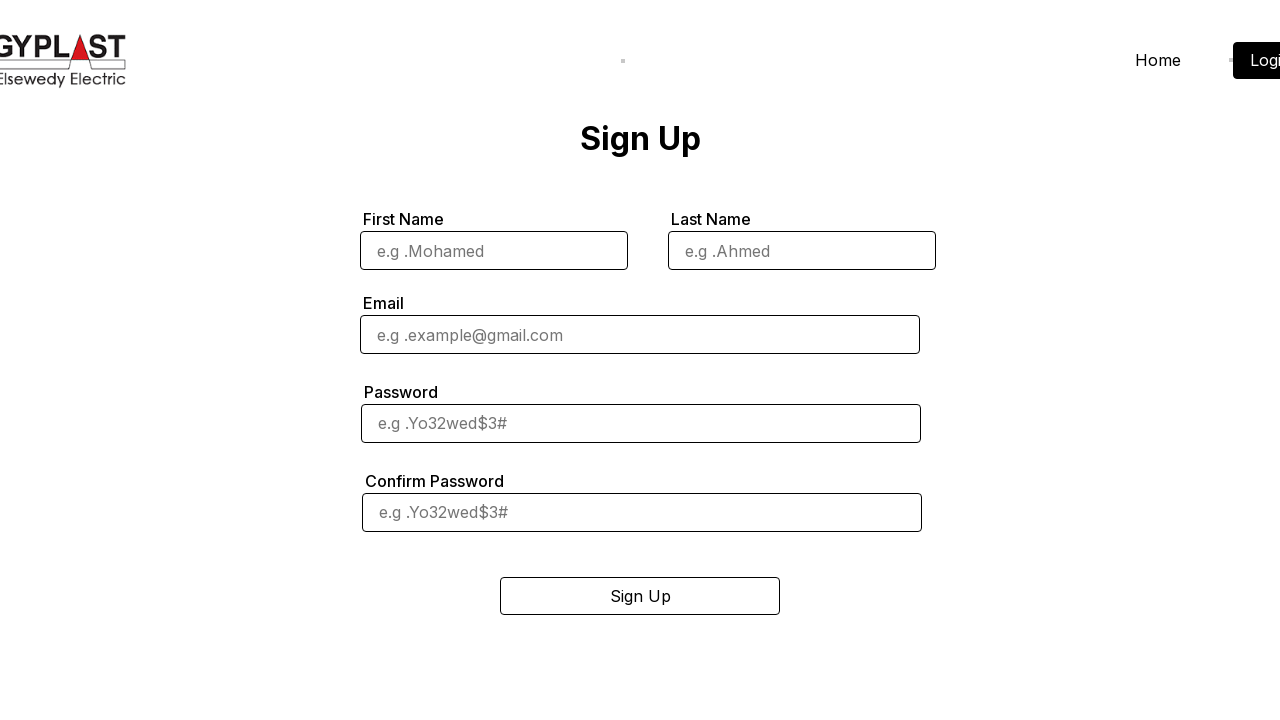